Navigates to the RedBus website and verifies that images are present on the page by locating all img elements

Starting URL: https://www.redbus.in/

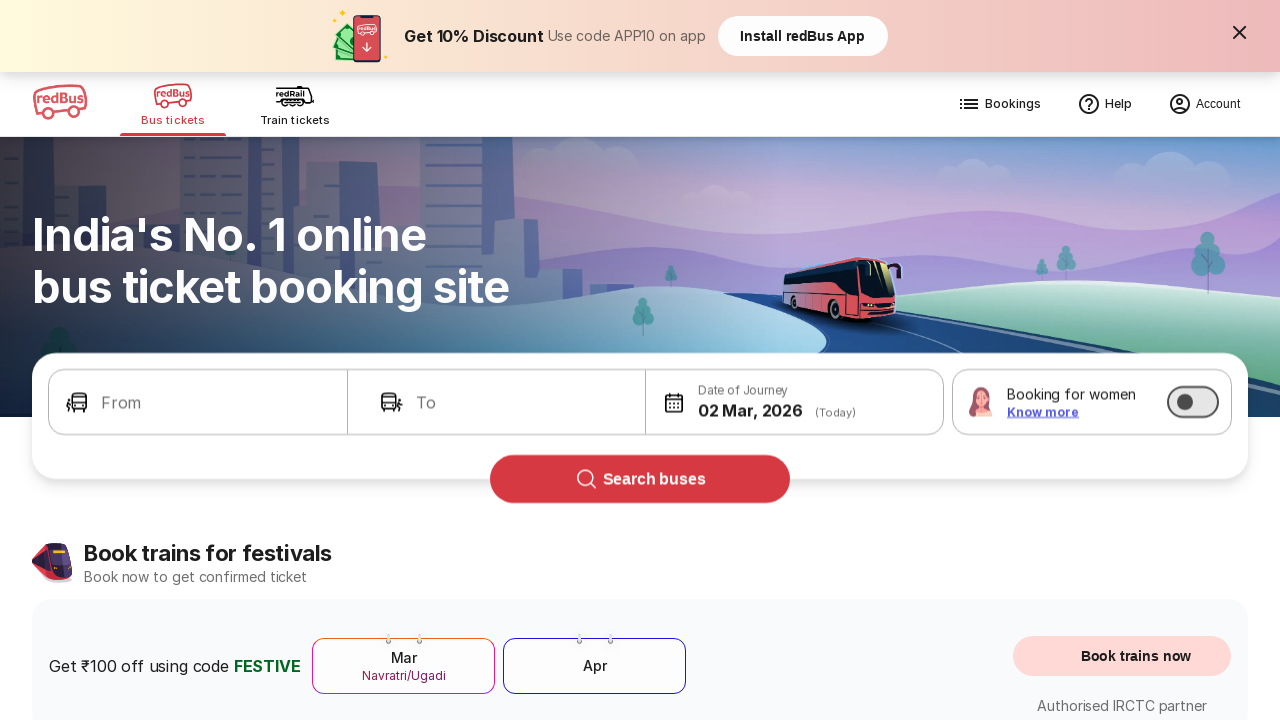

Waited for img elements to load on RedBus website
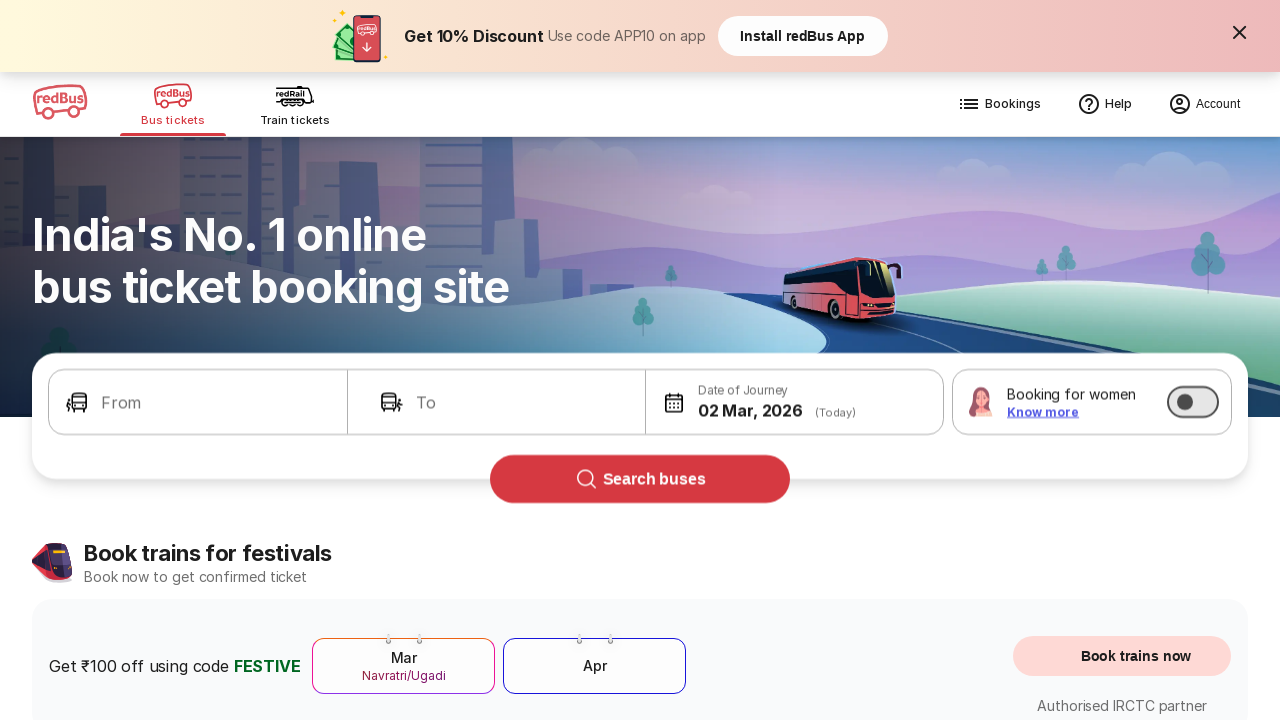

Located all img elements on the page
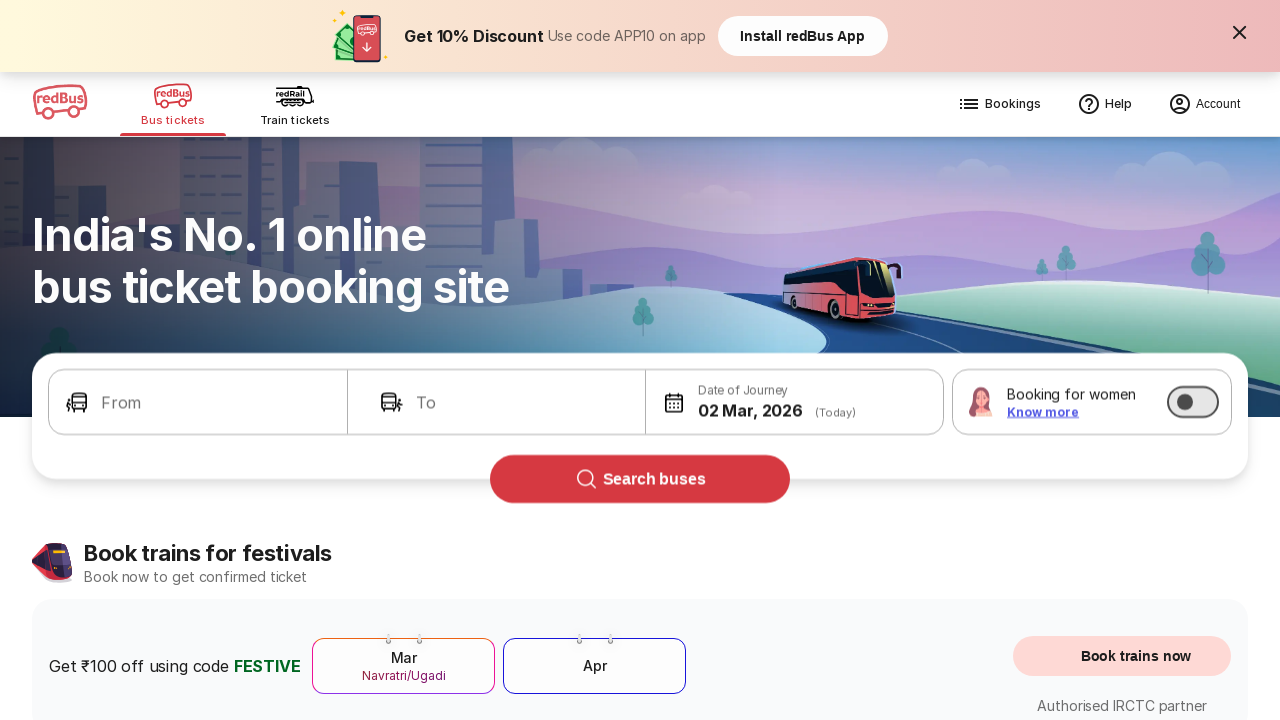

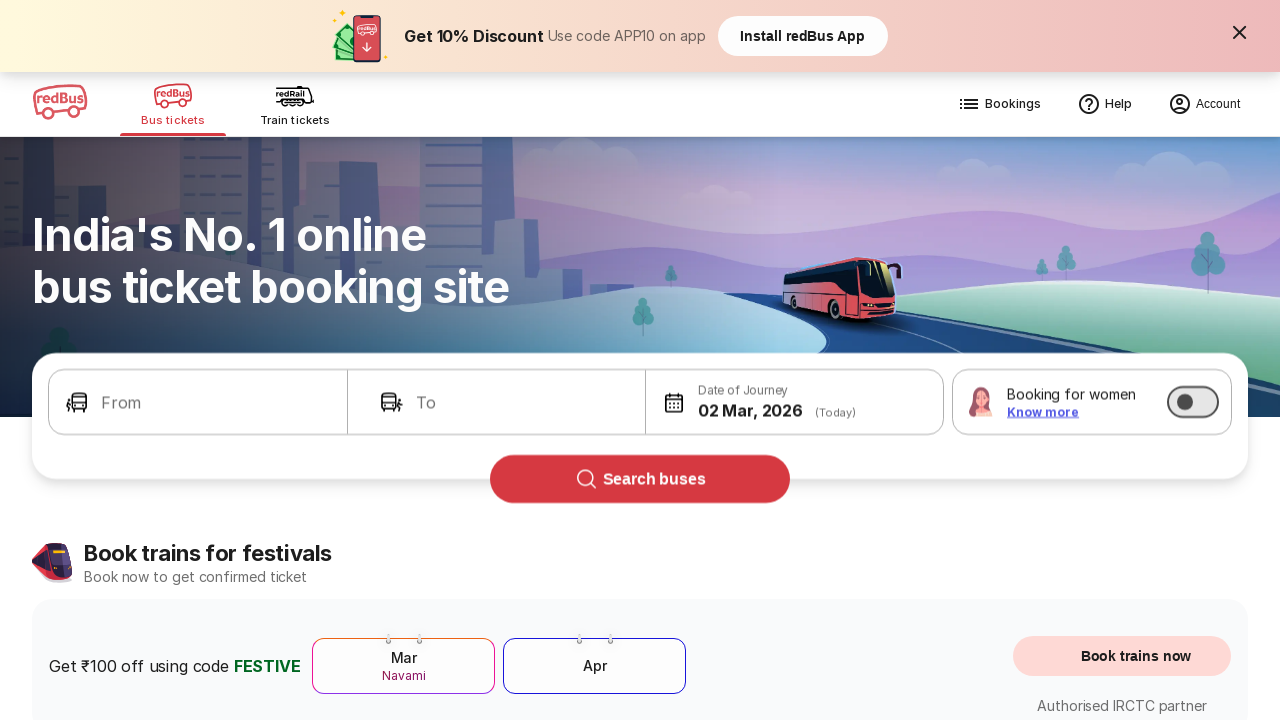